Tests browser window handling by clicking a button multiple times to open new windows and managing the window handles

Starting URL: https://demoqa.com/browser-windows

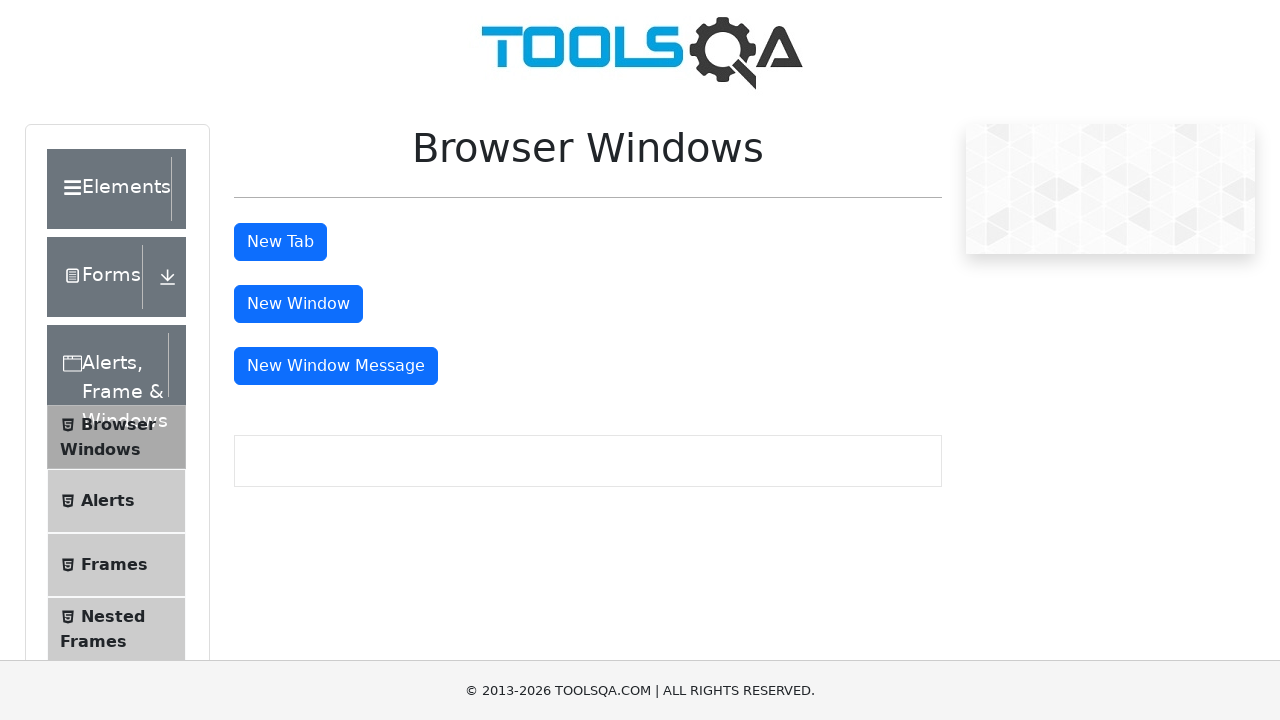

Clicked window button to open first new window at (298, 304) on button#windowButton
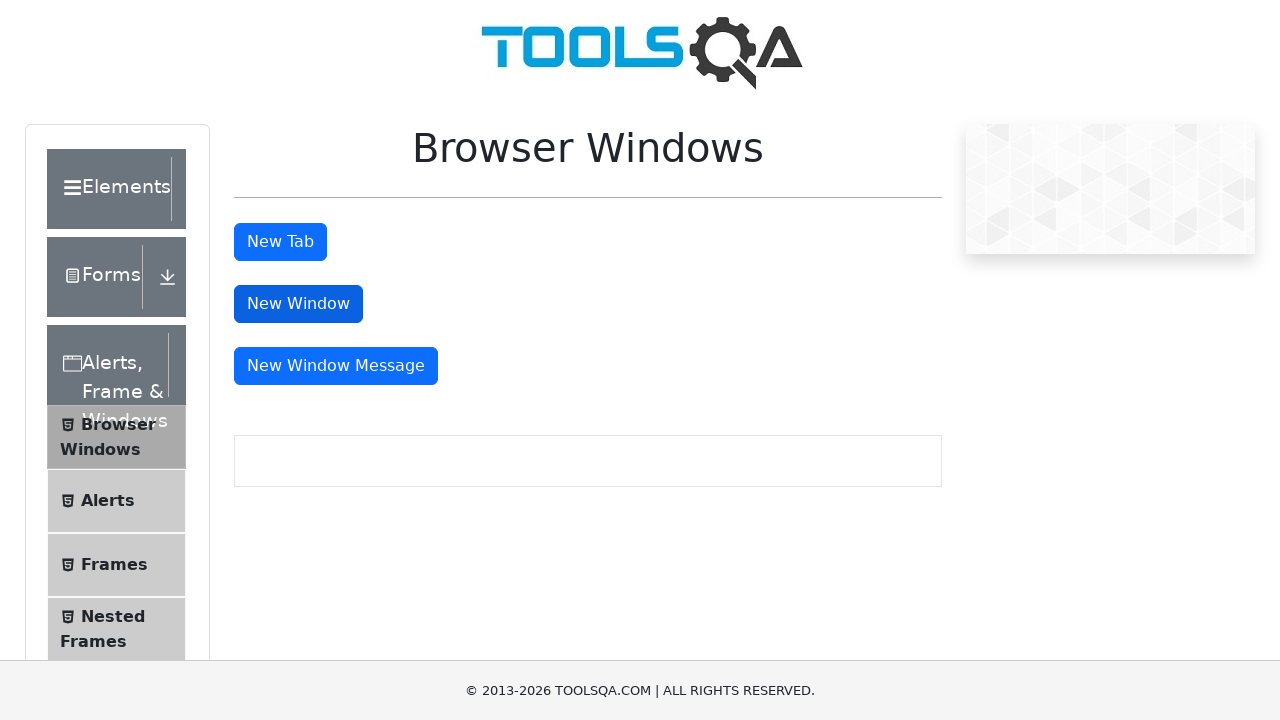

Clicked window button to open second new window at (298, 304) on button#windowButton
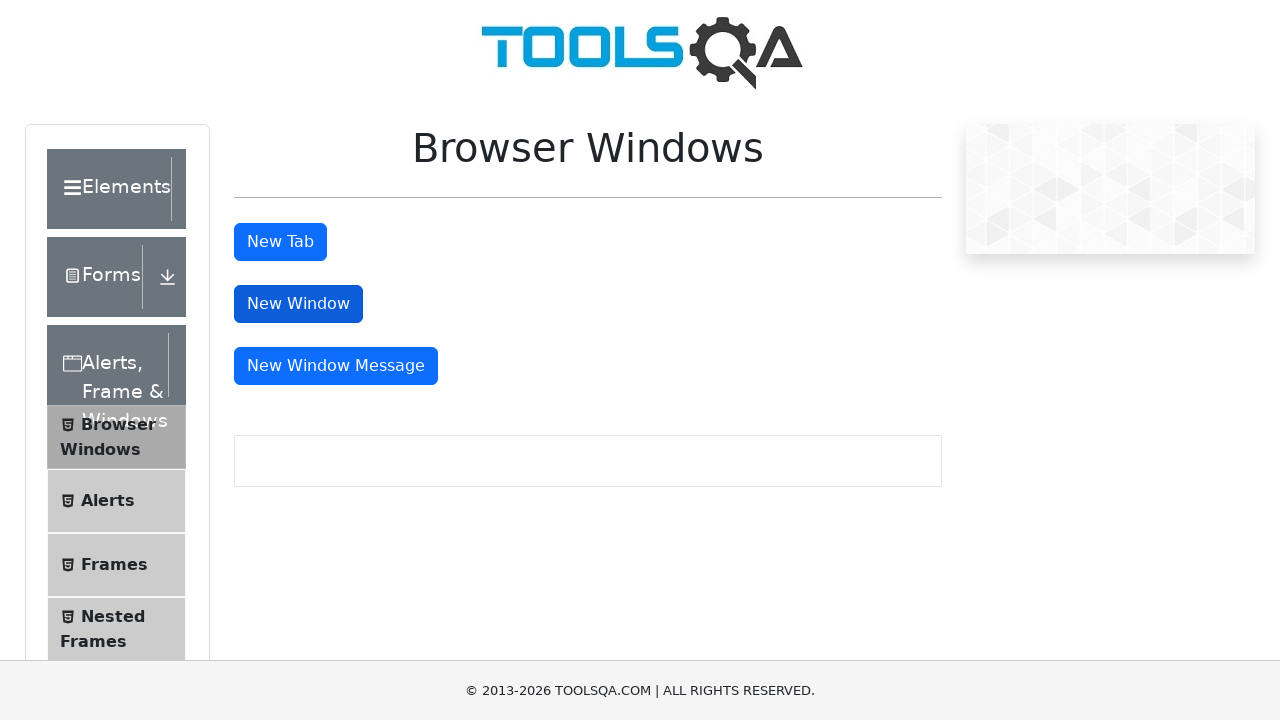

Clicked window button to open third new window at (298, 304) on button#windowButton
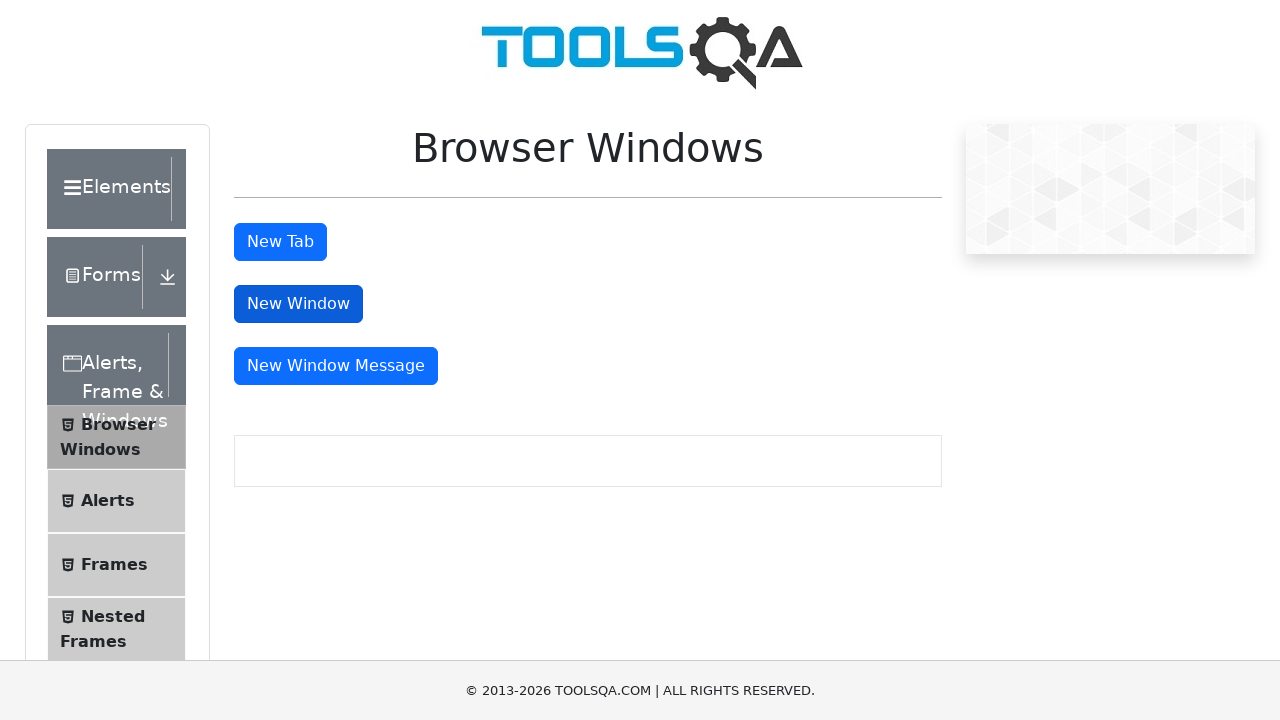

Clicked window button to open fourth new window at (298, 304) on button#windowButton
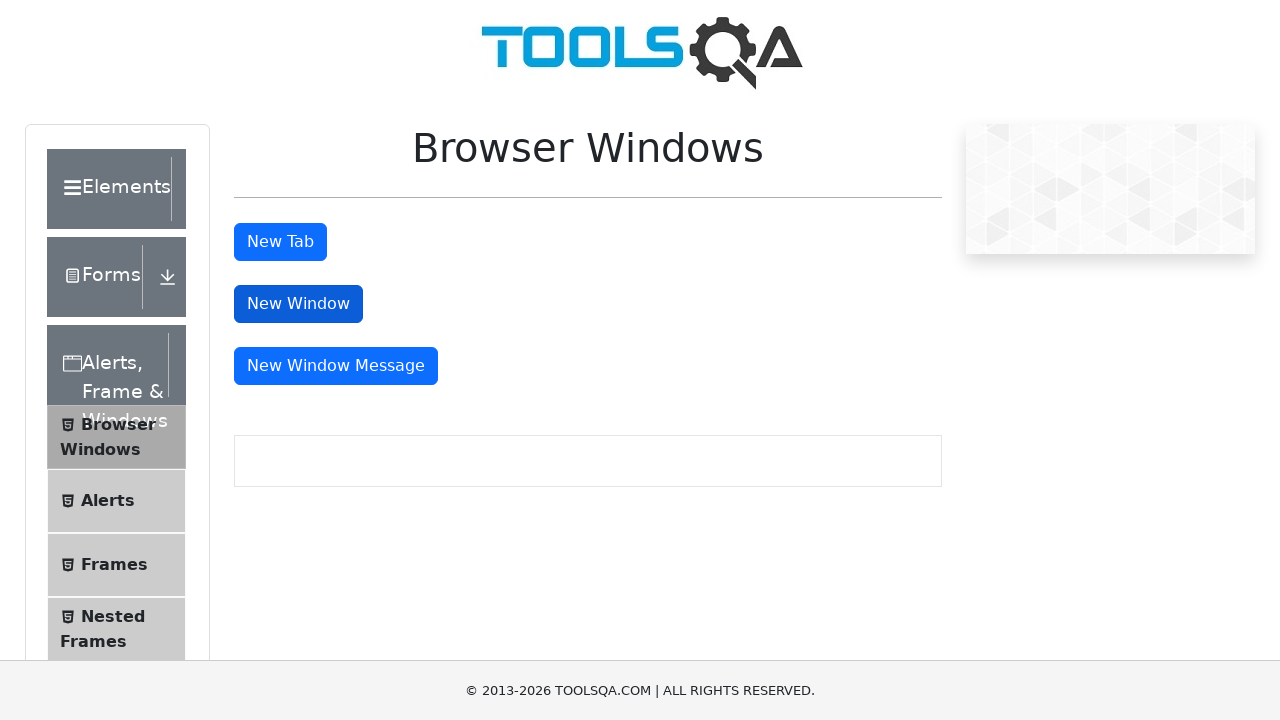

Clicked window button to open fifth new window at (298, 304) on button#windowButton
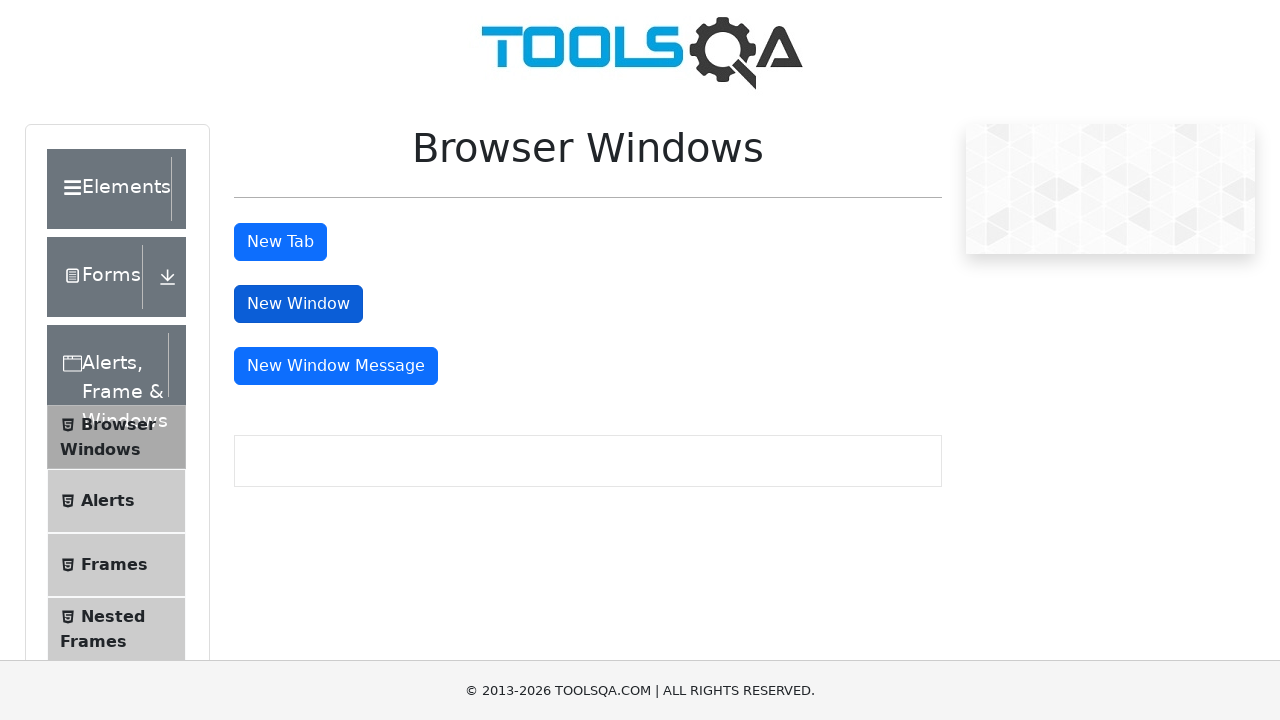

Retrieved all page contexts - total windows: 6
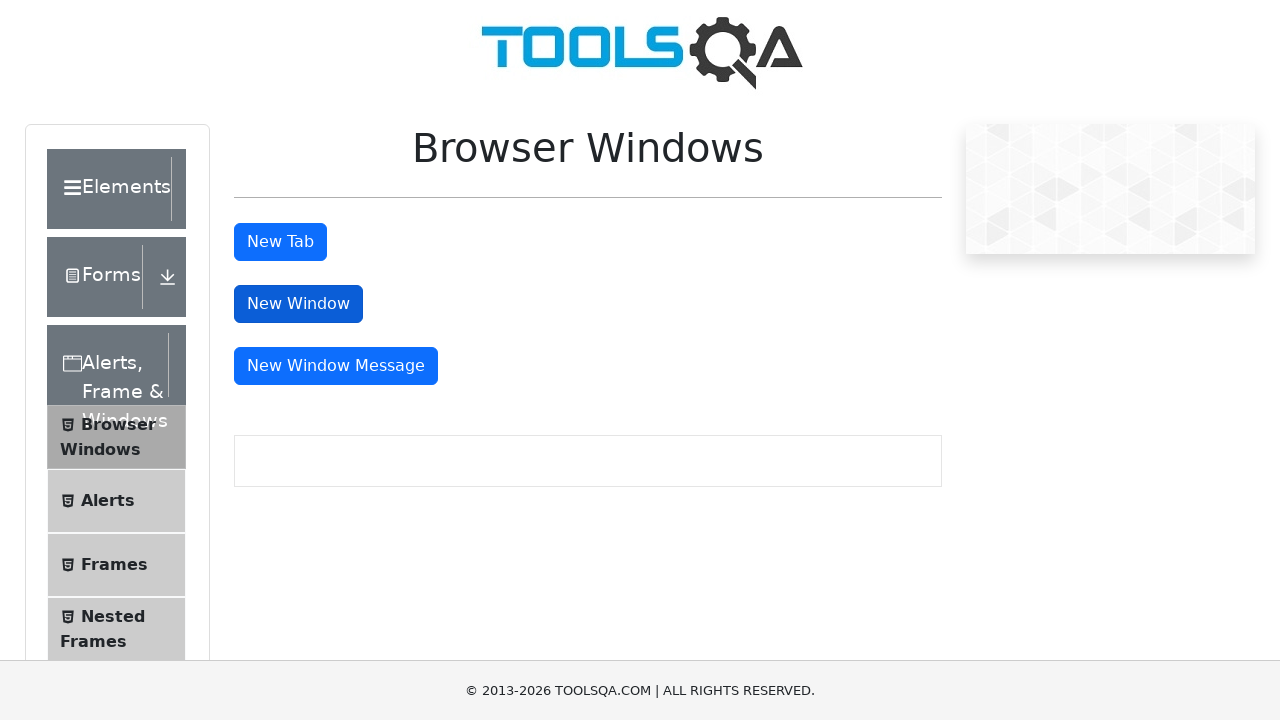

Identified main page as first window
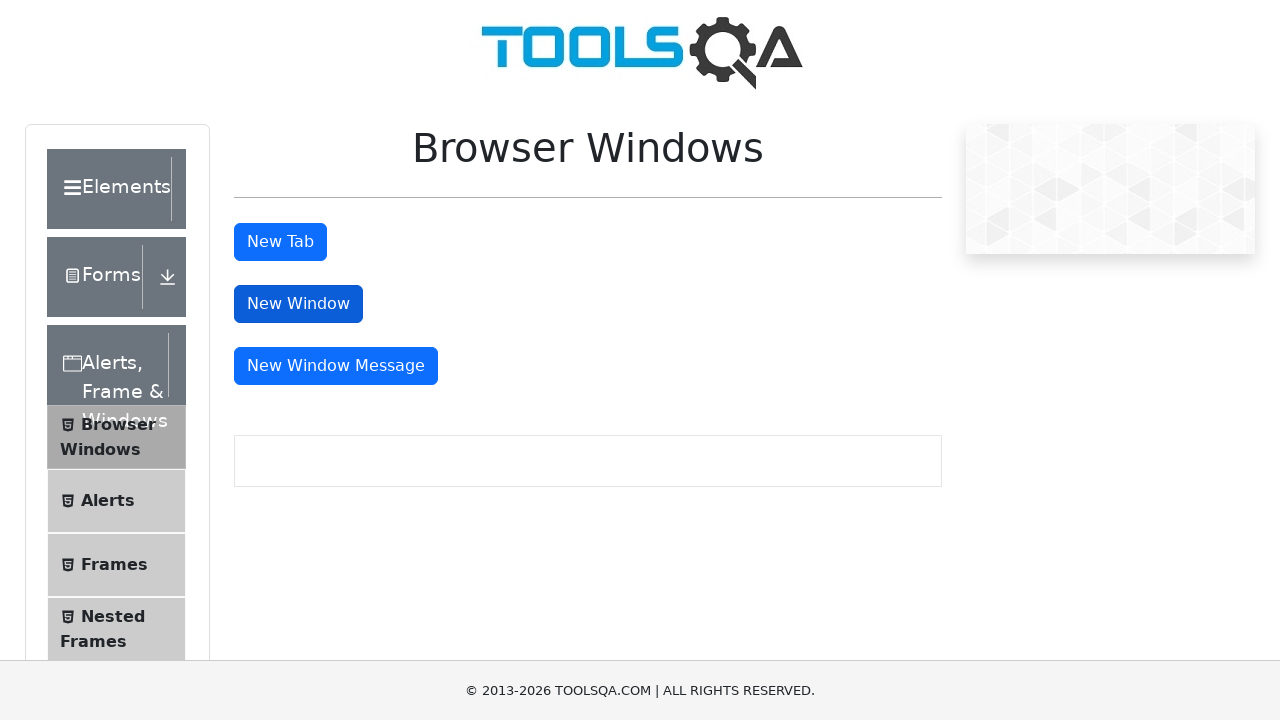

Closed window 1 - keeping only main window
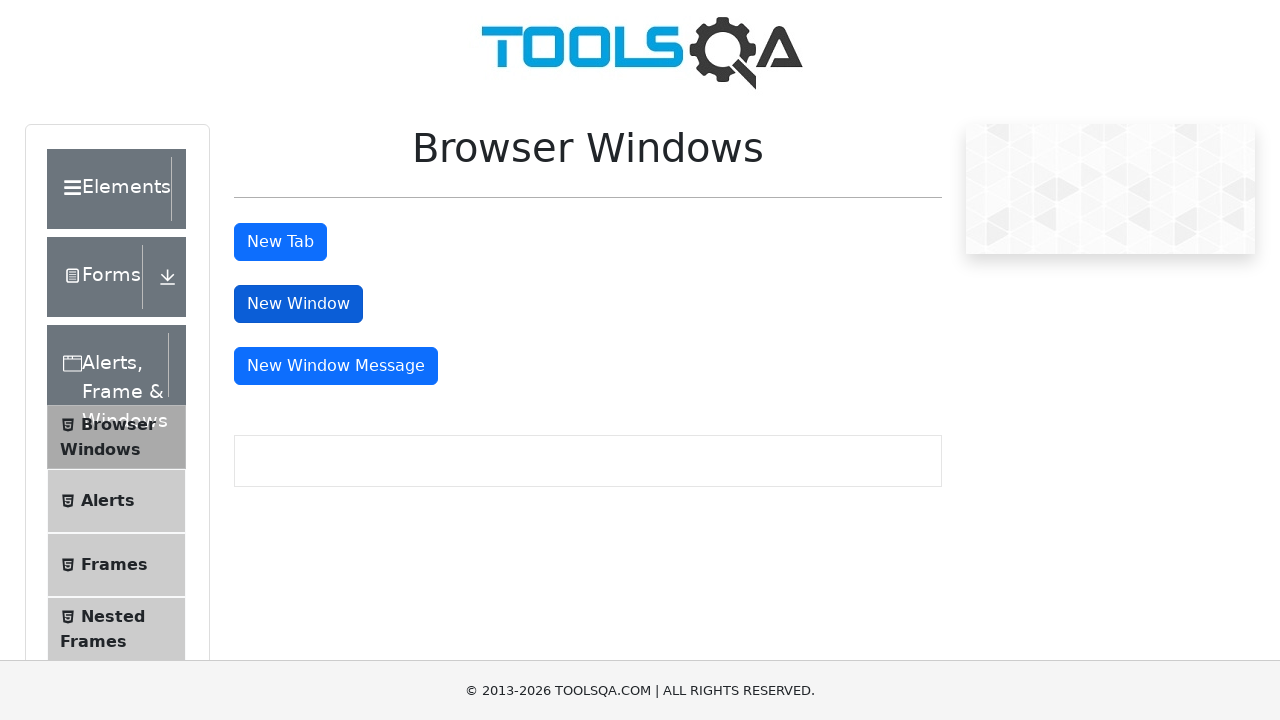

Closed window 2 - keeping only main window
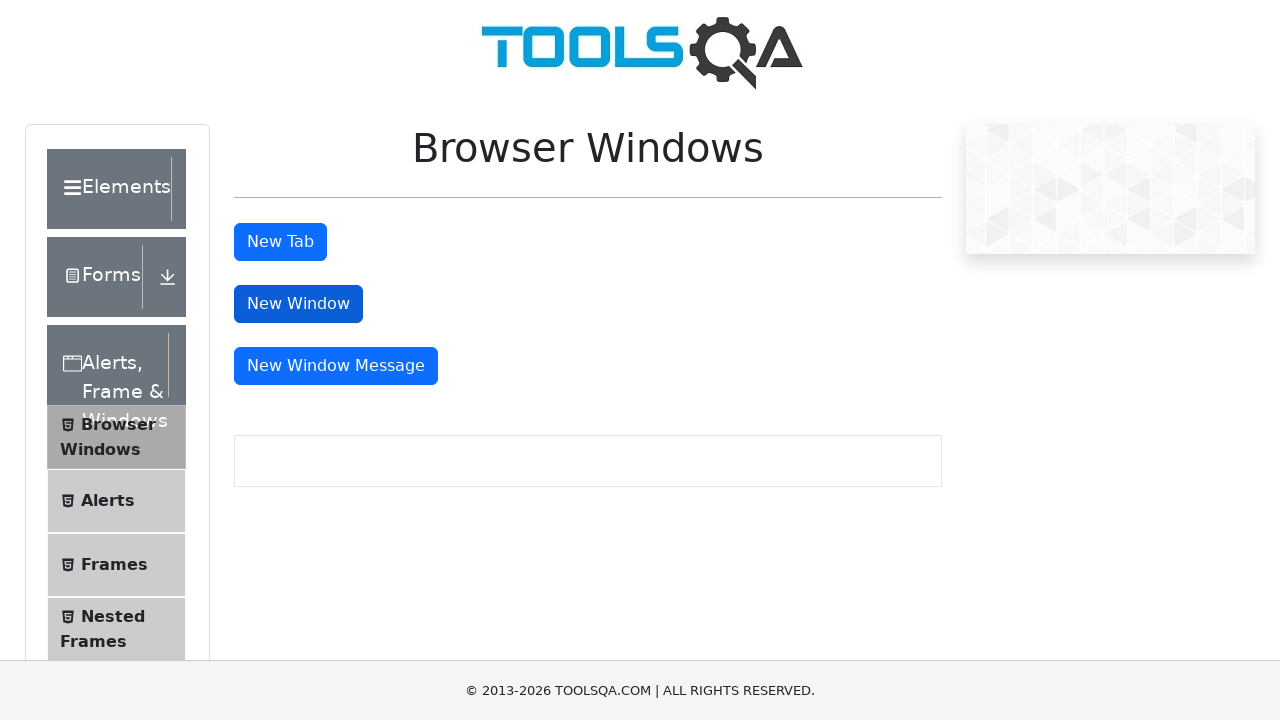

Closed window 3 - keeping only main window
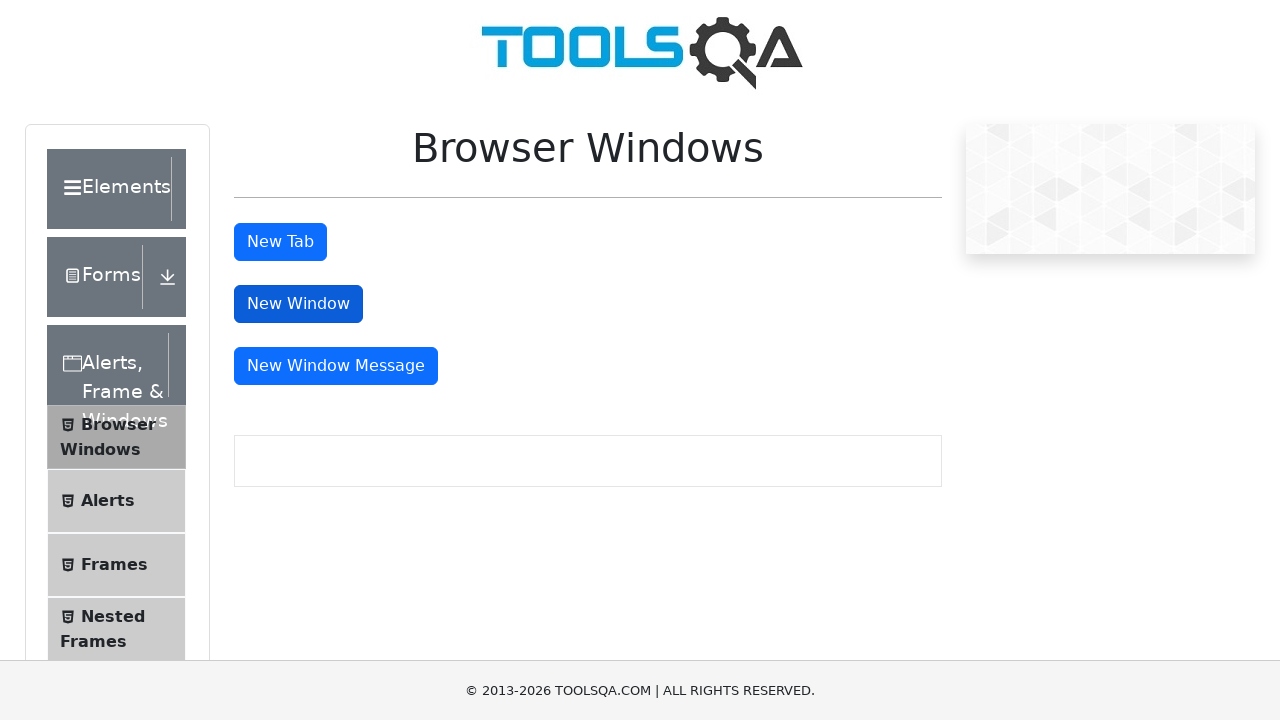

Closed window 4 - keeping only main window
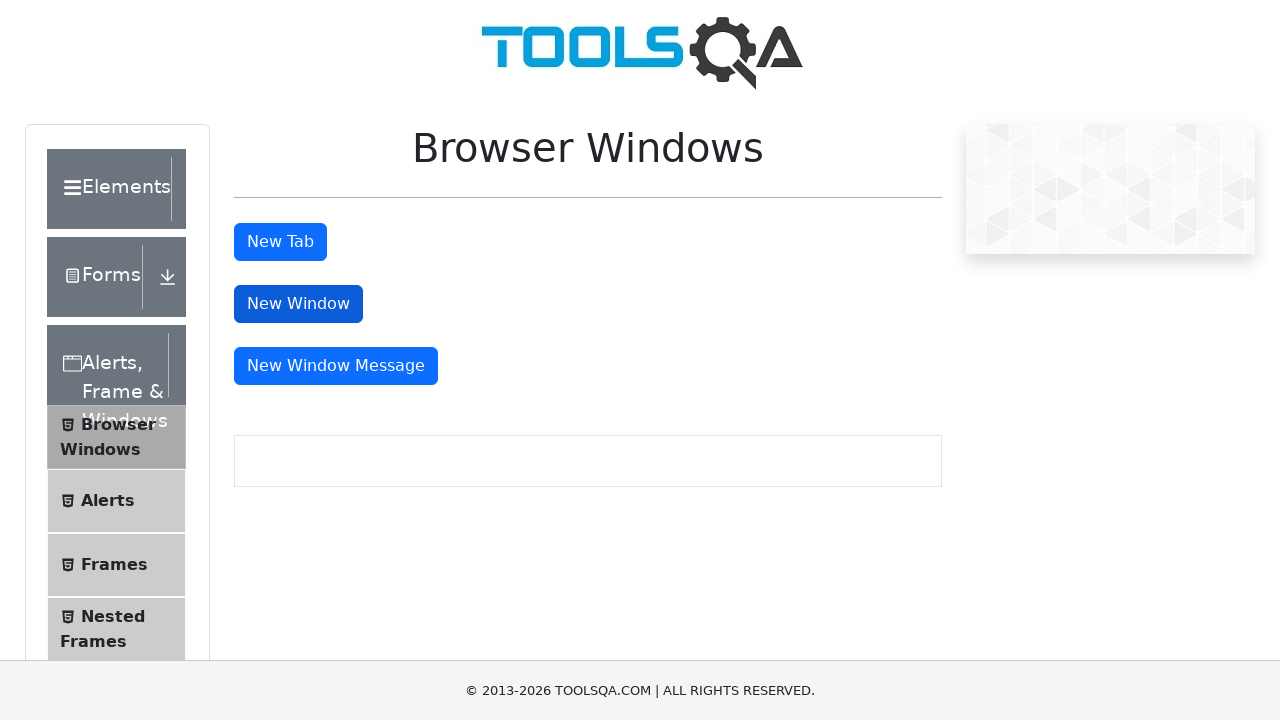

Closed window 5 - keeping only main window
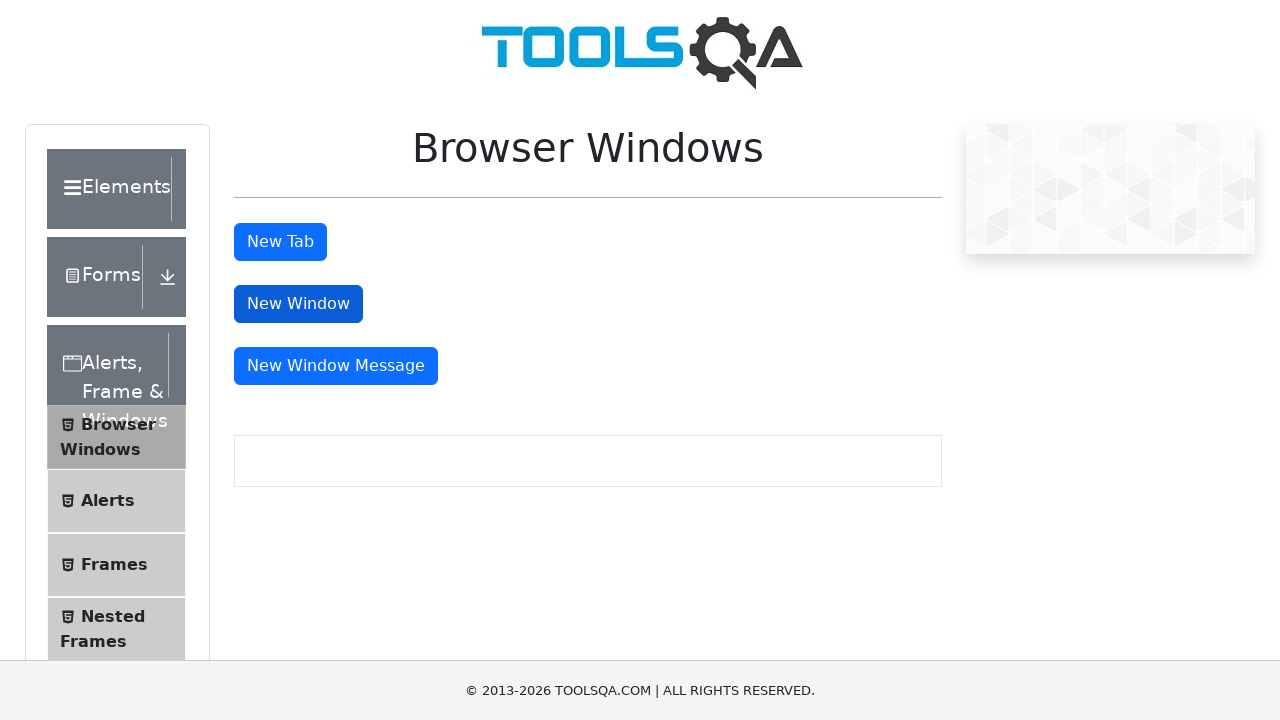

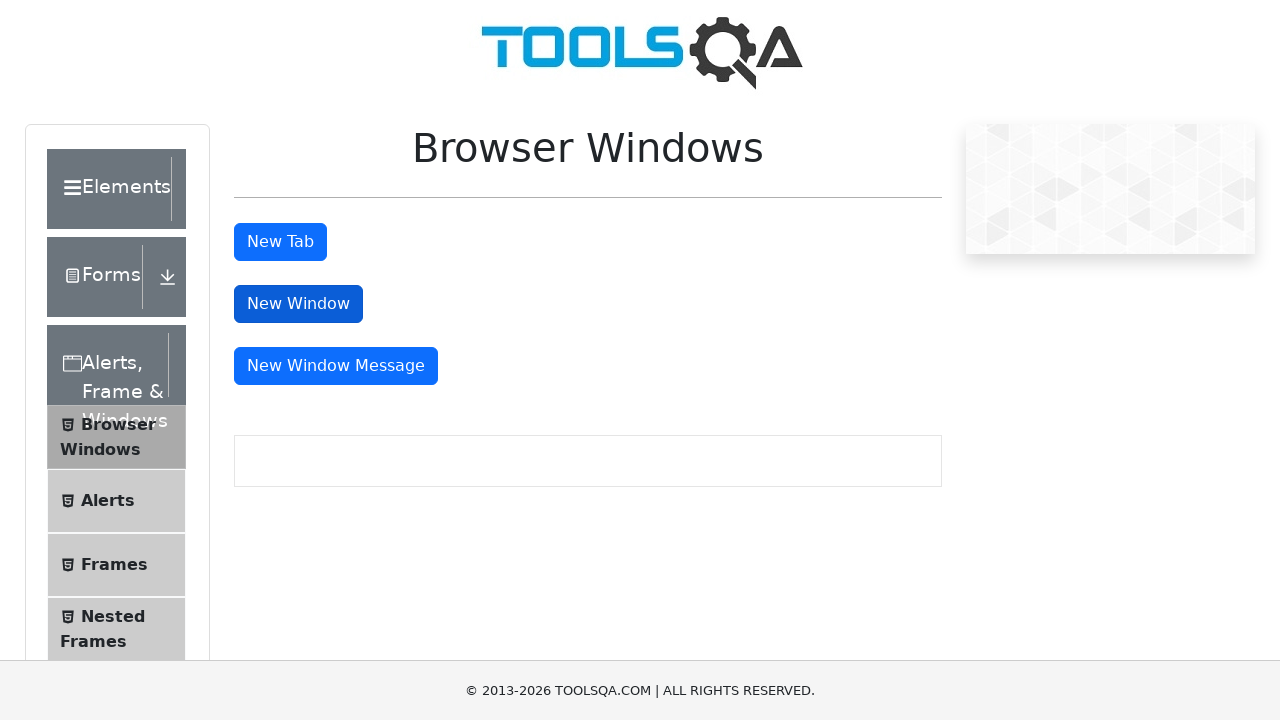